Tests checkbox functionality by checking if a checkbox element exists and selecting it if not already selected

Starting URL: https://the-internet.herokuapp.com/checkboxes

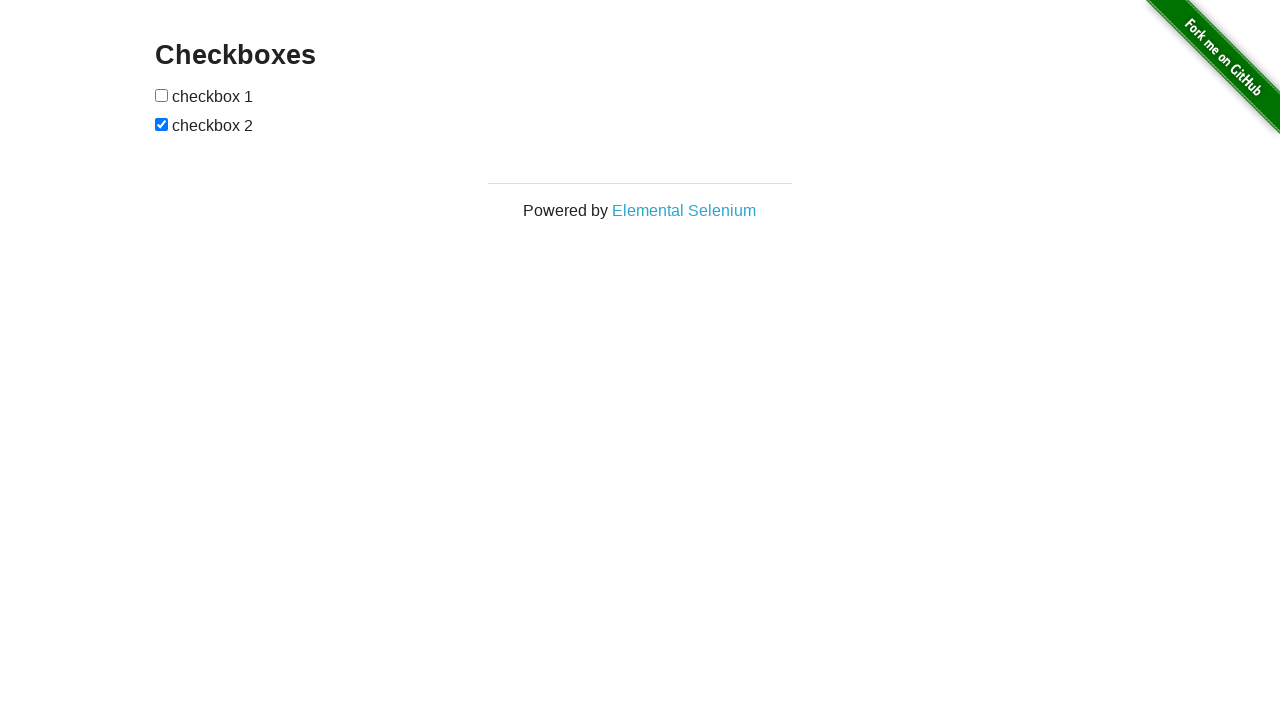

Located the first checkbox element
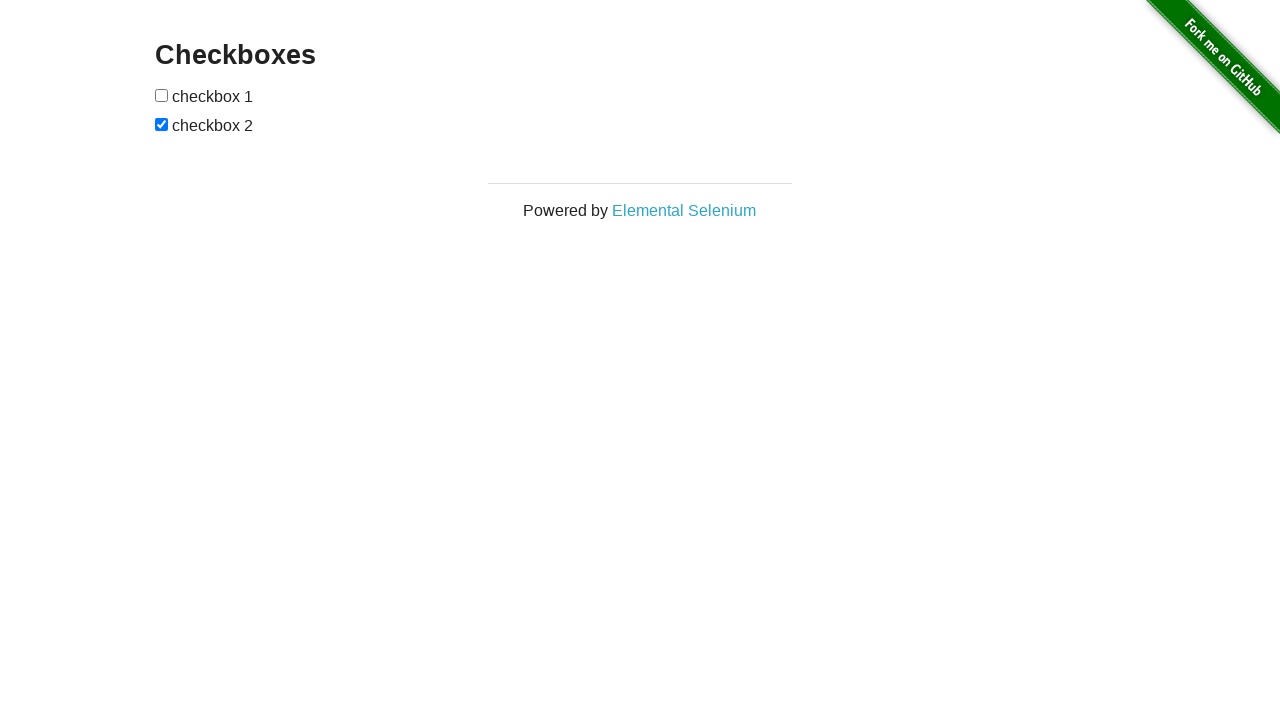

Verified checkbox element exists
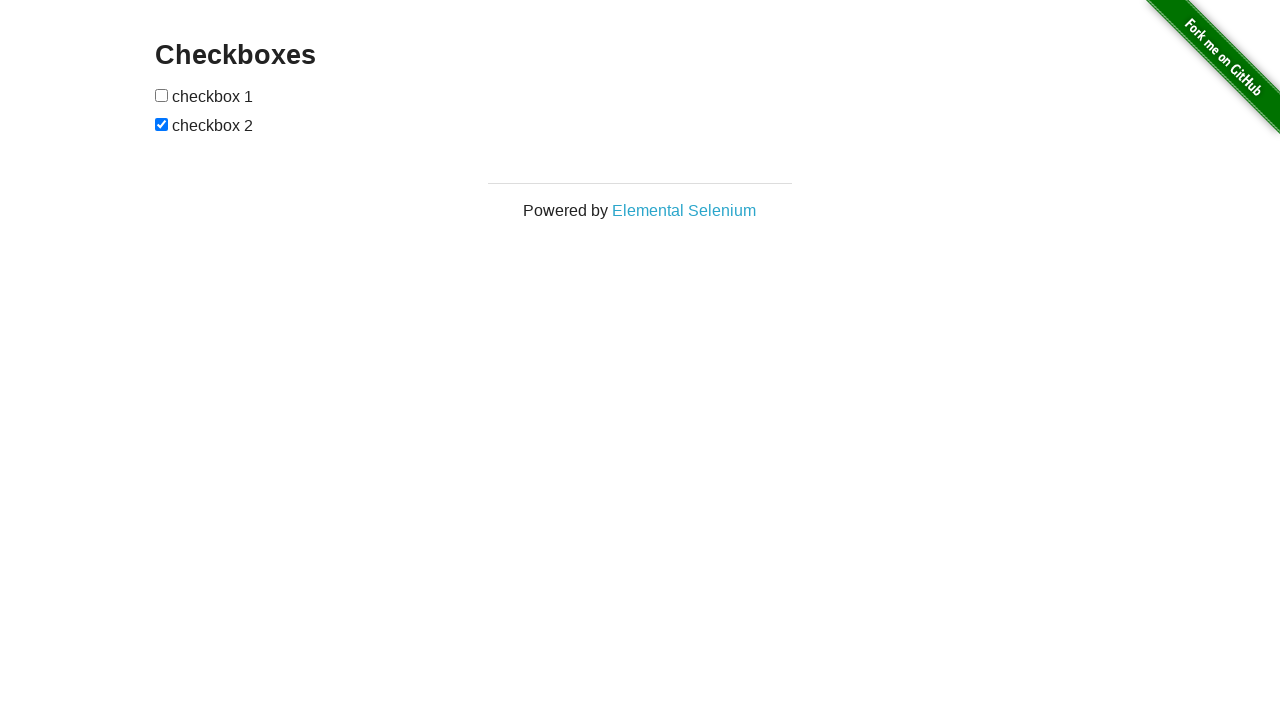

Confirmed checkbox is not selected
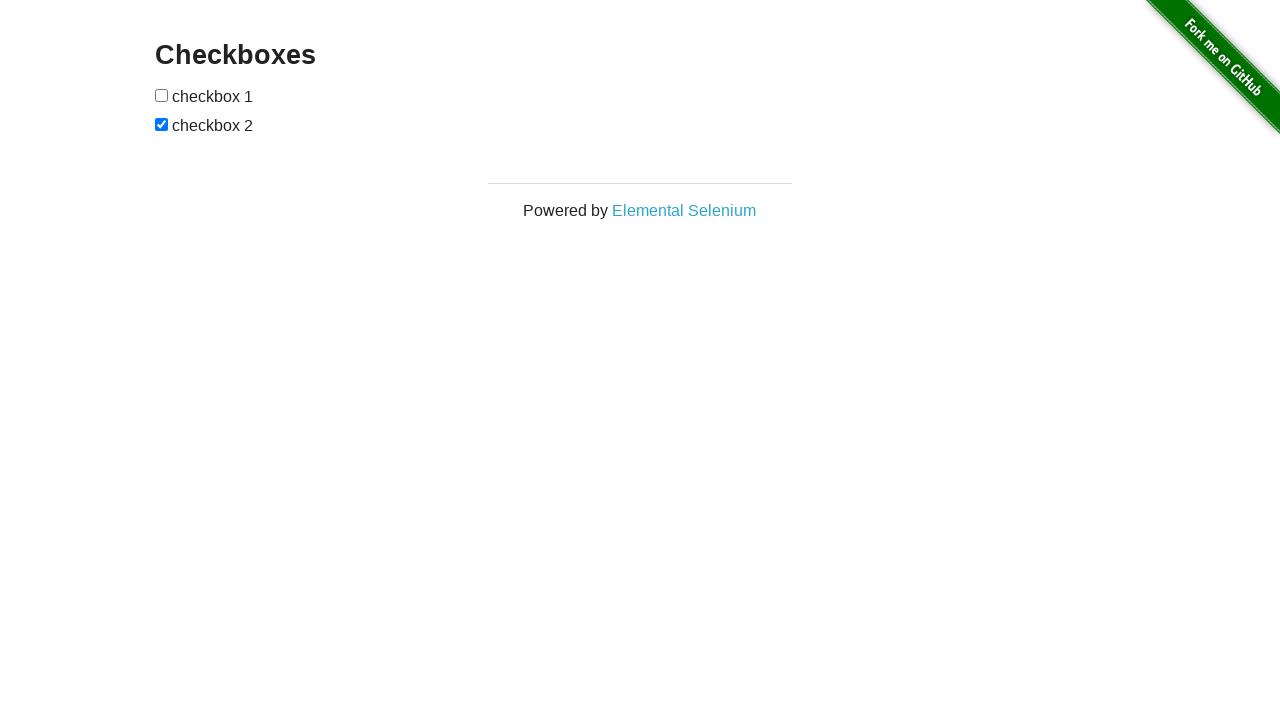

Clicked checkbox to select it at (162, 95) on xpath=//*[@id="checkboxes"]/input[1]
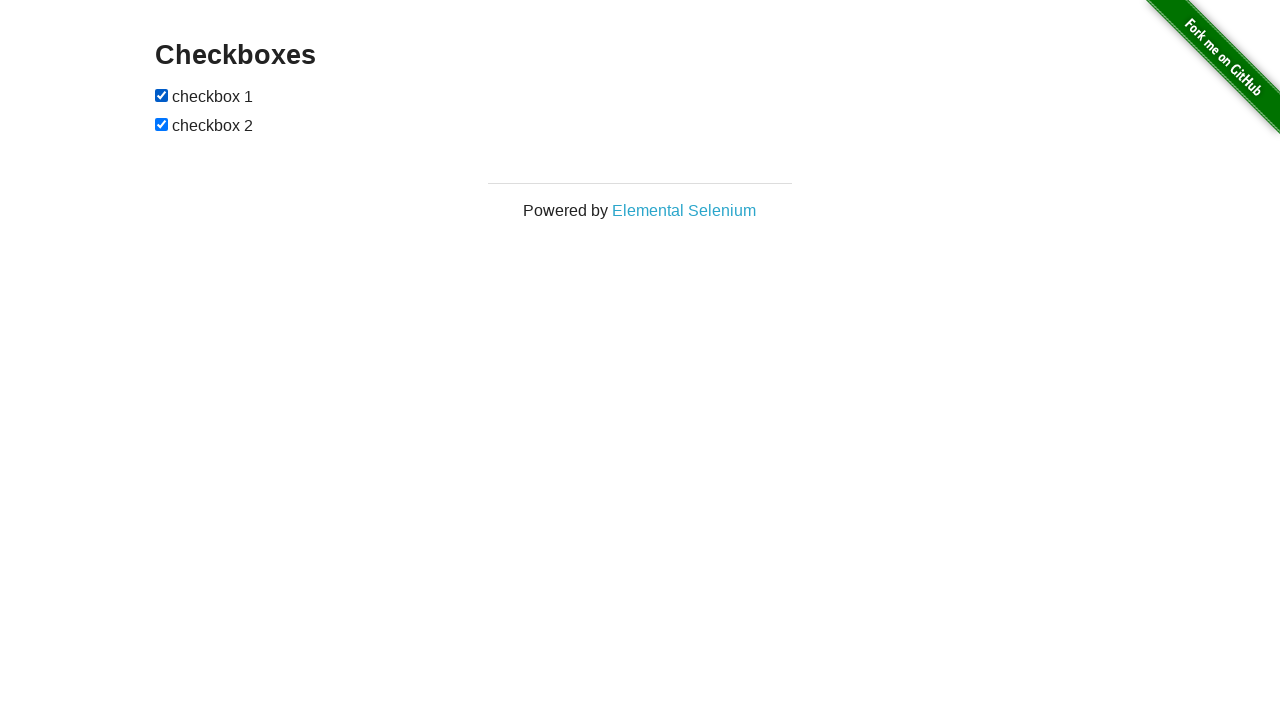

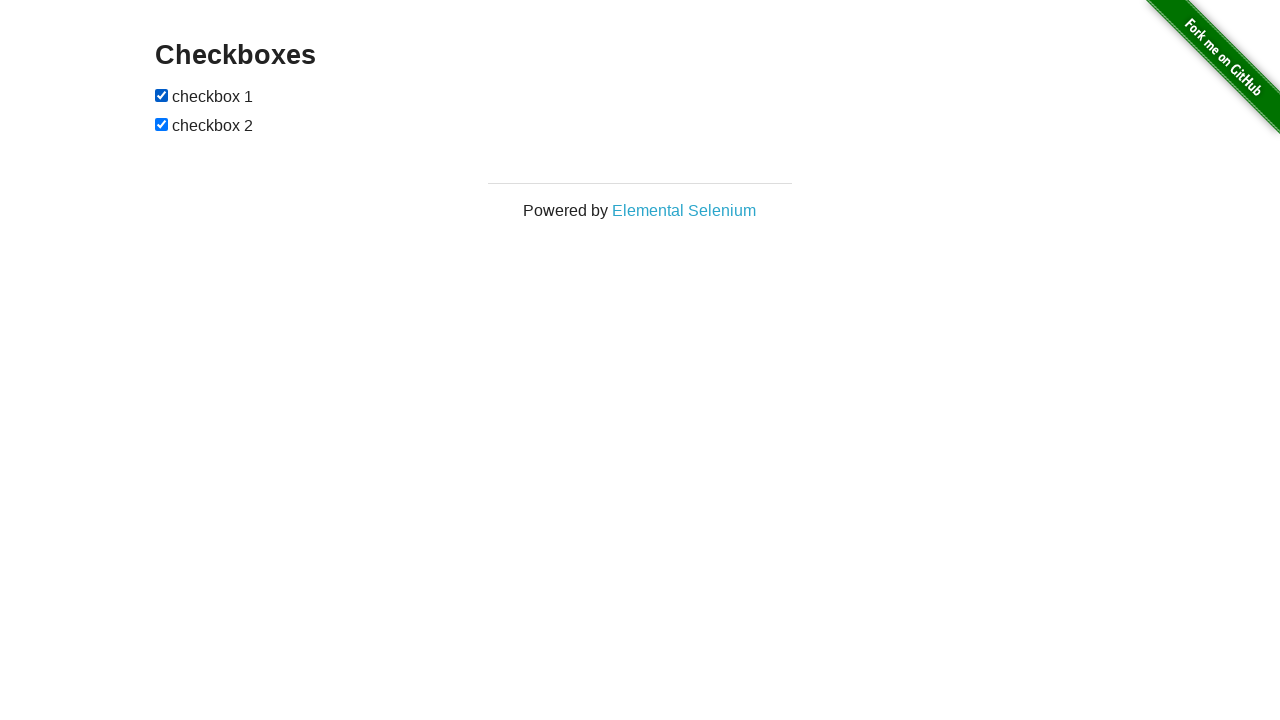